Tests that edits are cancelled when pressing Escape during editing.

Starting URL: https://demo.playwright.dev/todomvc

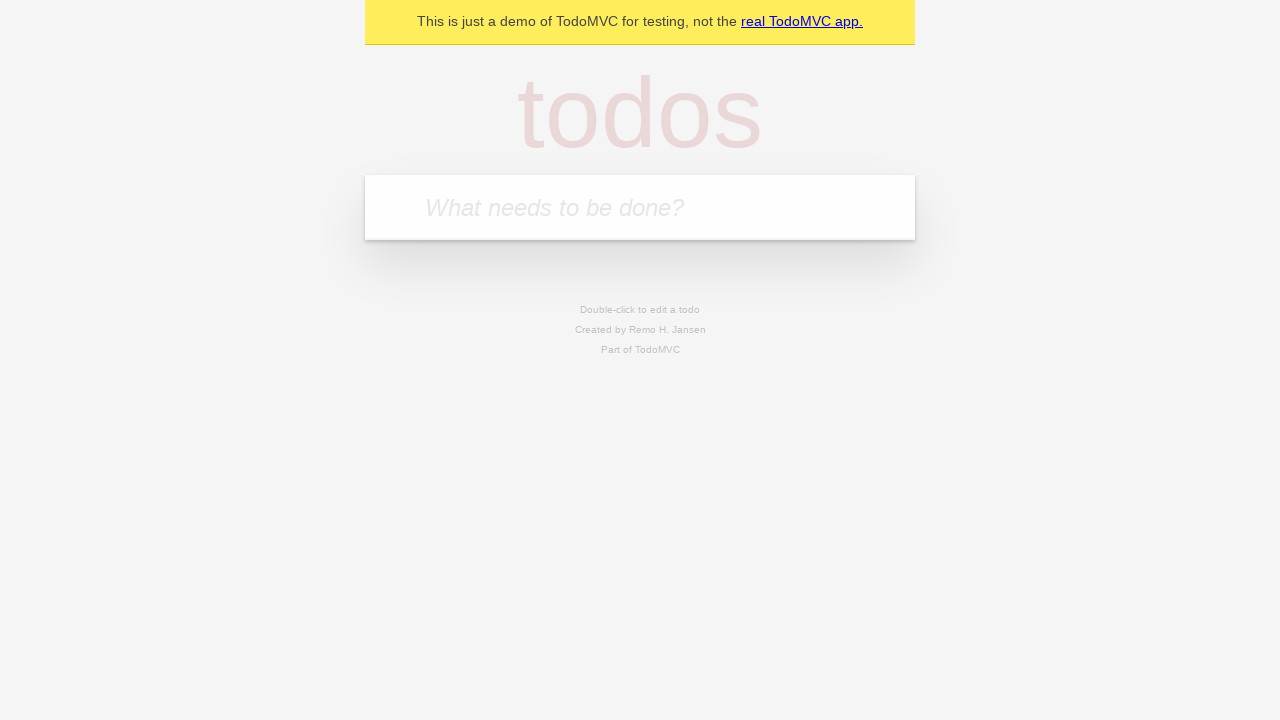

Filled todo input with 'buy some cheese' on internal:attr=[placeholder="What needs to be done?"i]
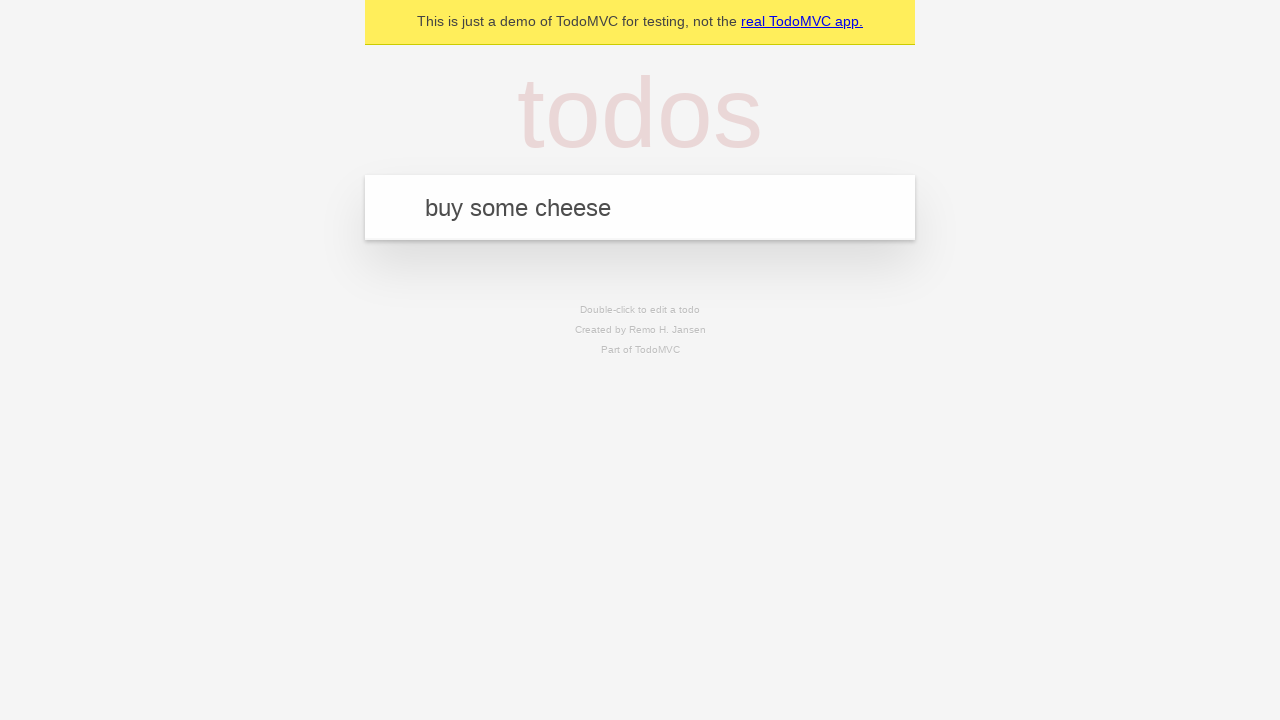

Pressed Enter to create first todo on internal:attr=[placeholder="What needs to be done?"i]
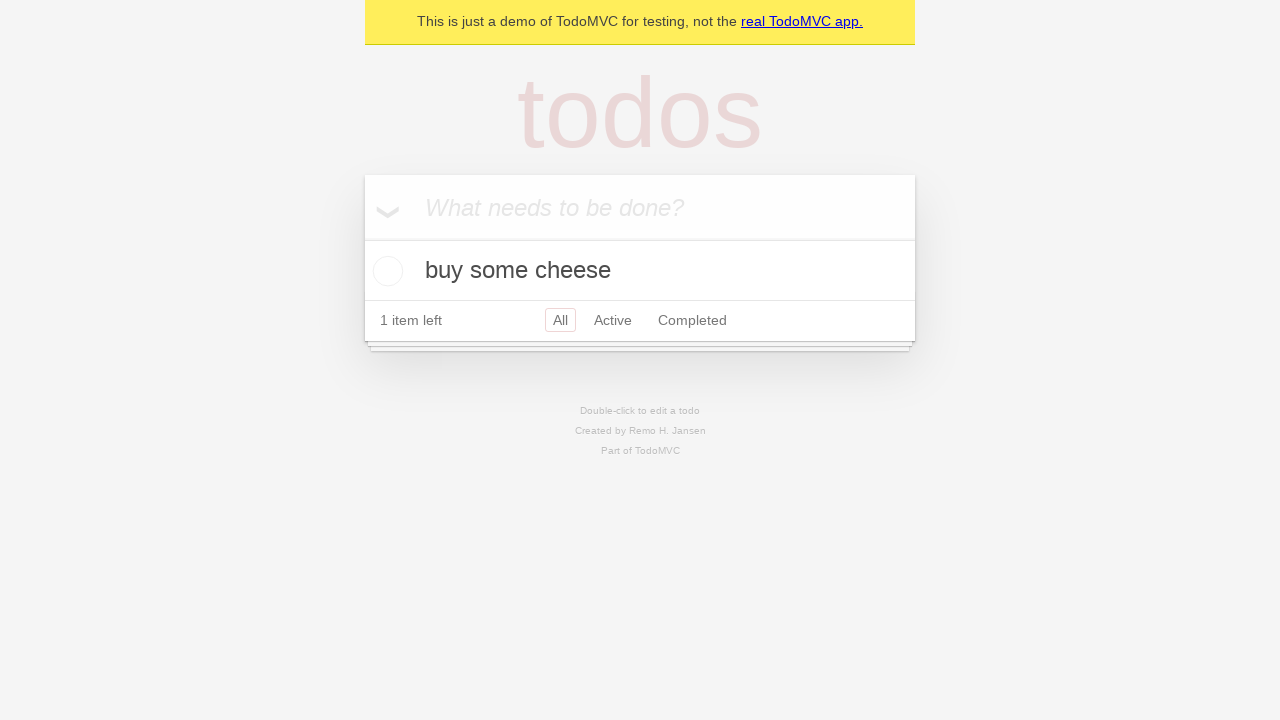

Filled todo input with 'feed the cat' on internal:attr=[placeholder="What needs to be done?"i]
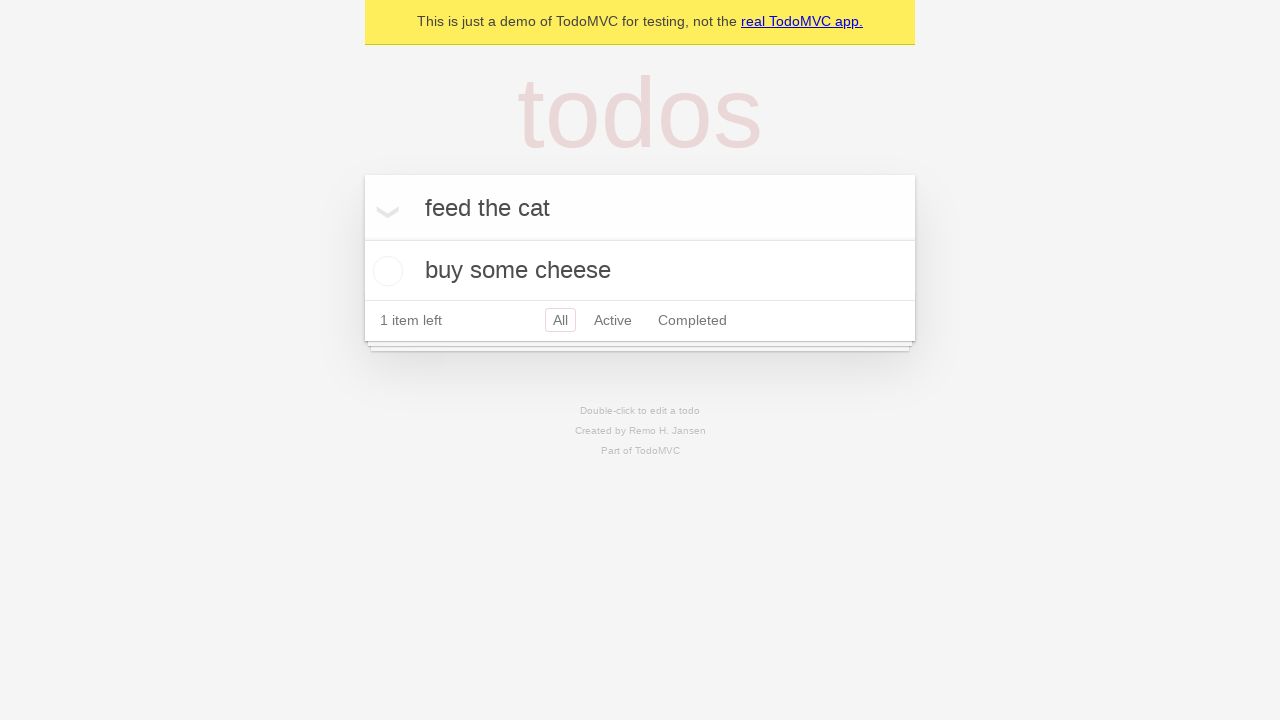

Pressed Enter to create second todo on internal:attr=[placeholder="What needs to be done?"i]
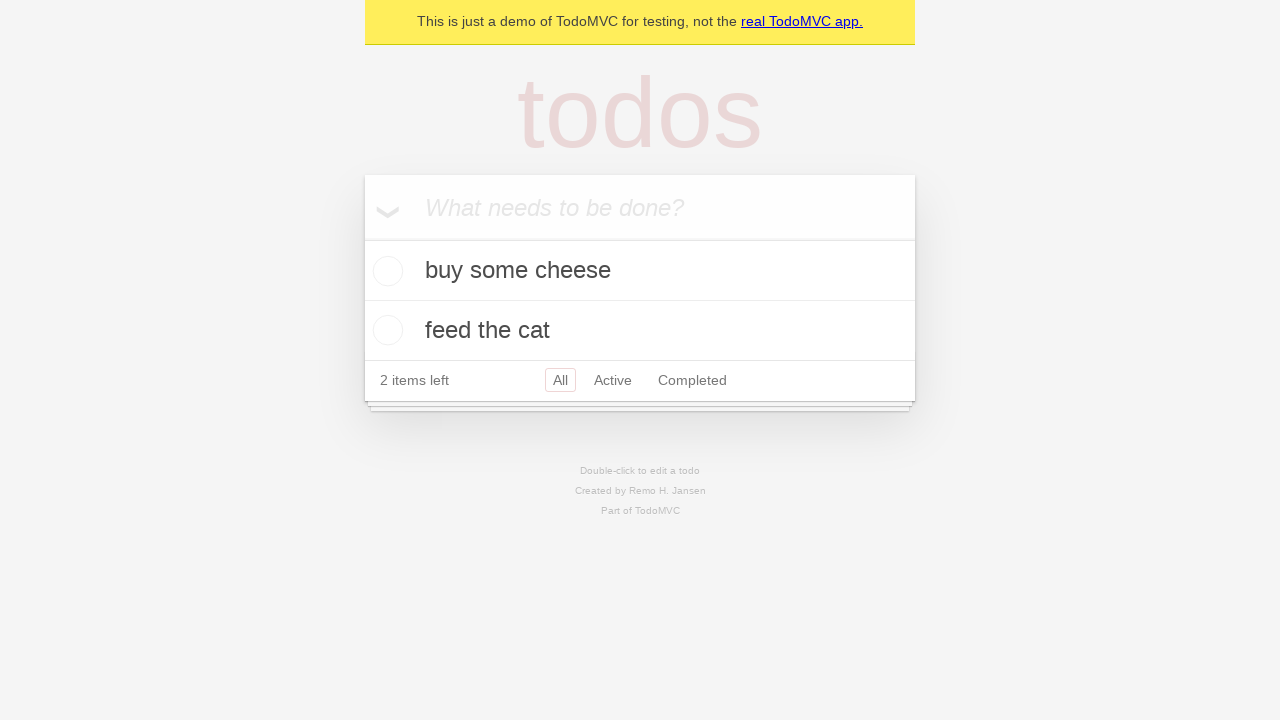

Filled todo input with 'book a doctors appointment' on internal:attr=[placeholder="What needs to be done?"i]
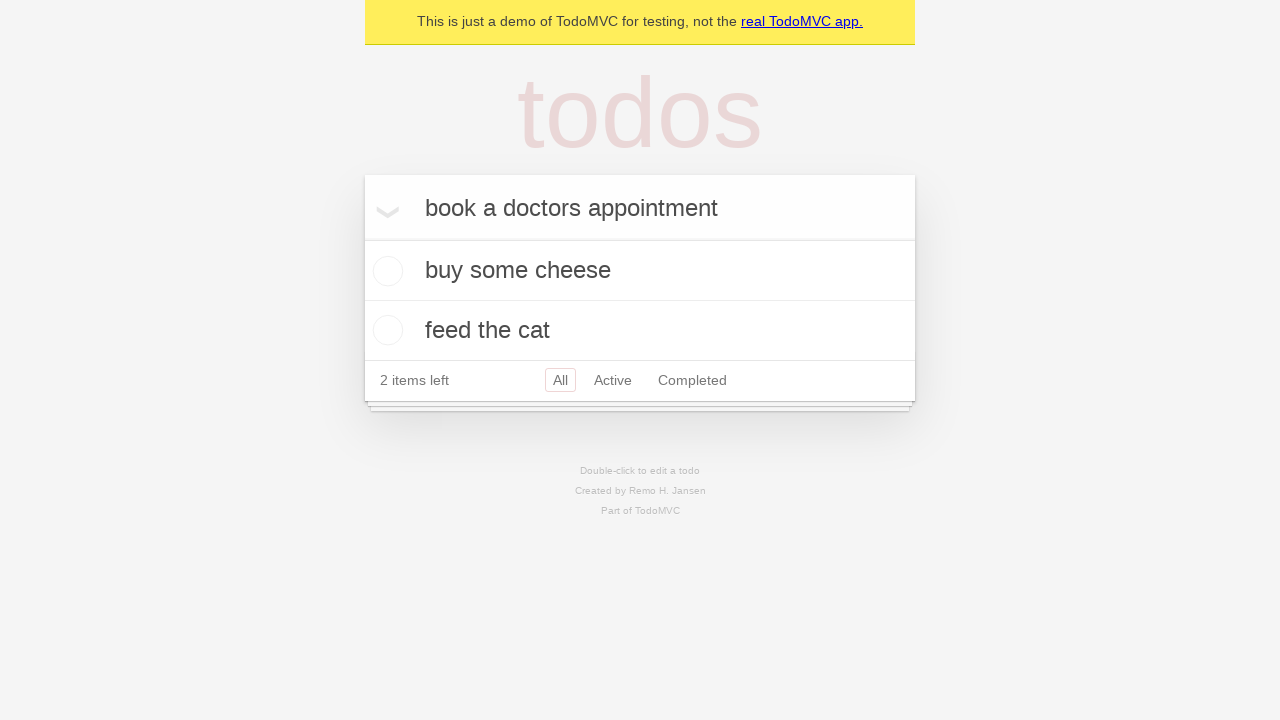

Pressed Enter to create third todo on internal:attr=[placeholder="What needs to be done?"i]
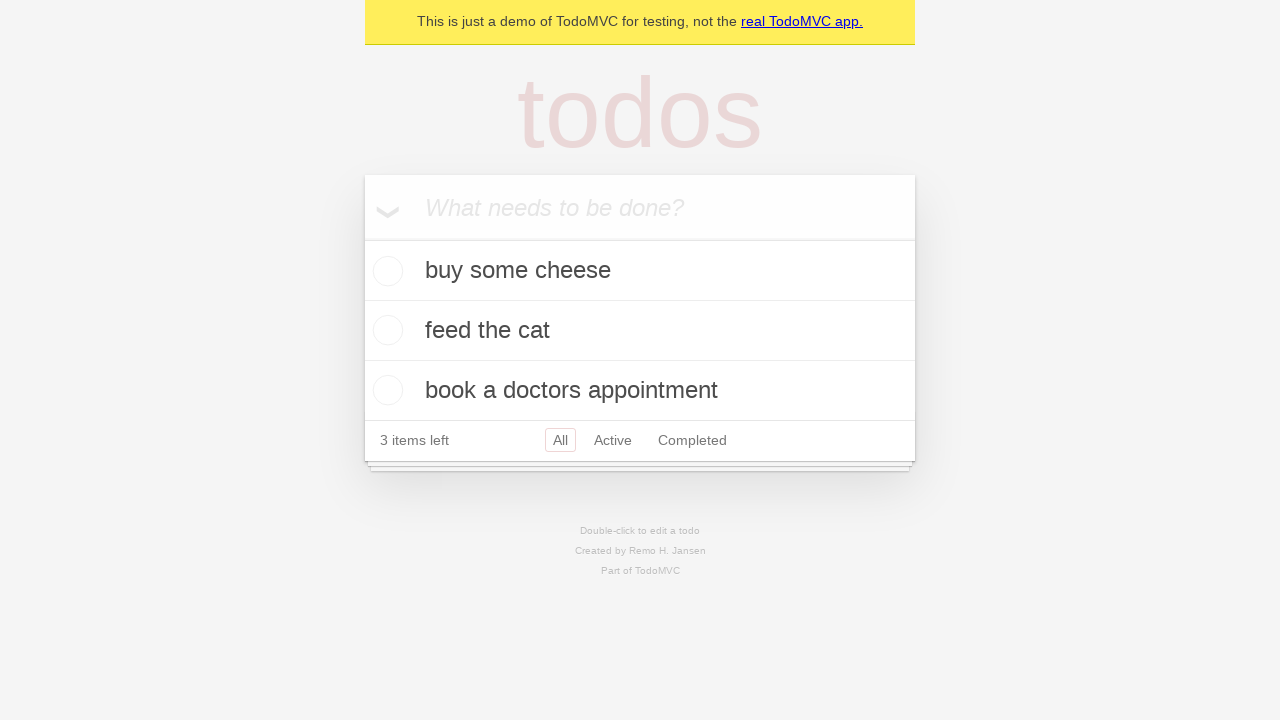

Double-clicked second todo item to enter edit mode at (640, 331) on internal:testid=[data-testid="todo-item"s] >> nth=1
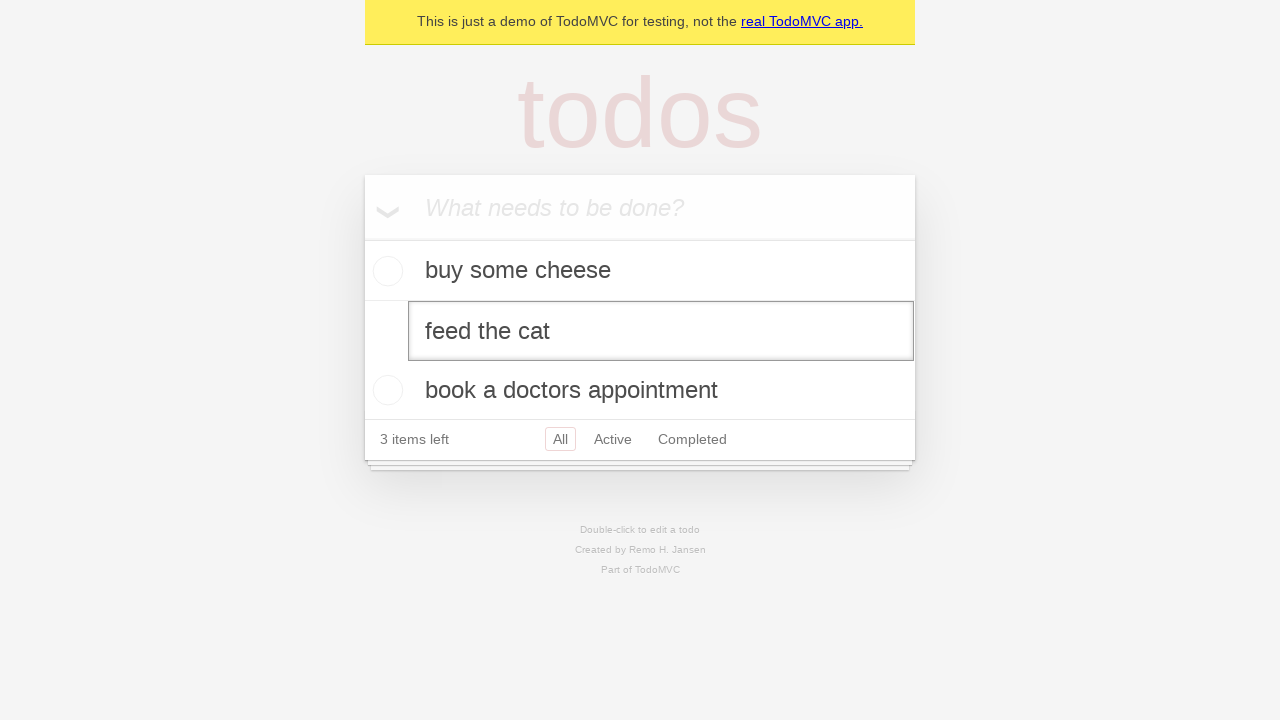

Filled edit field with 'buy some sausages' on internal:testid=[data-testid="todo-item"s] >> nth=1 >> internal:role=textbox[nam
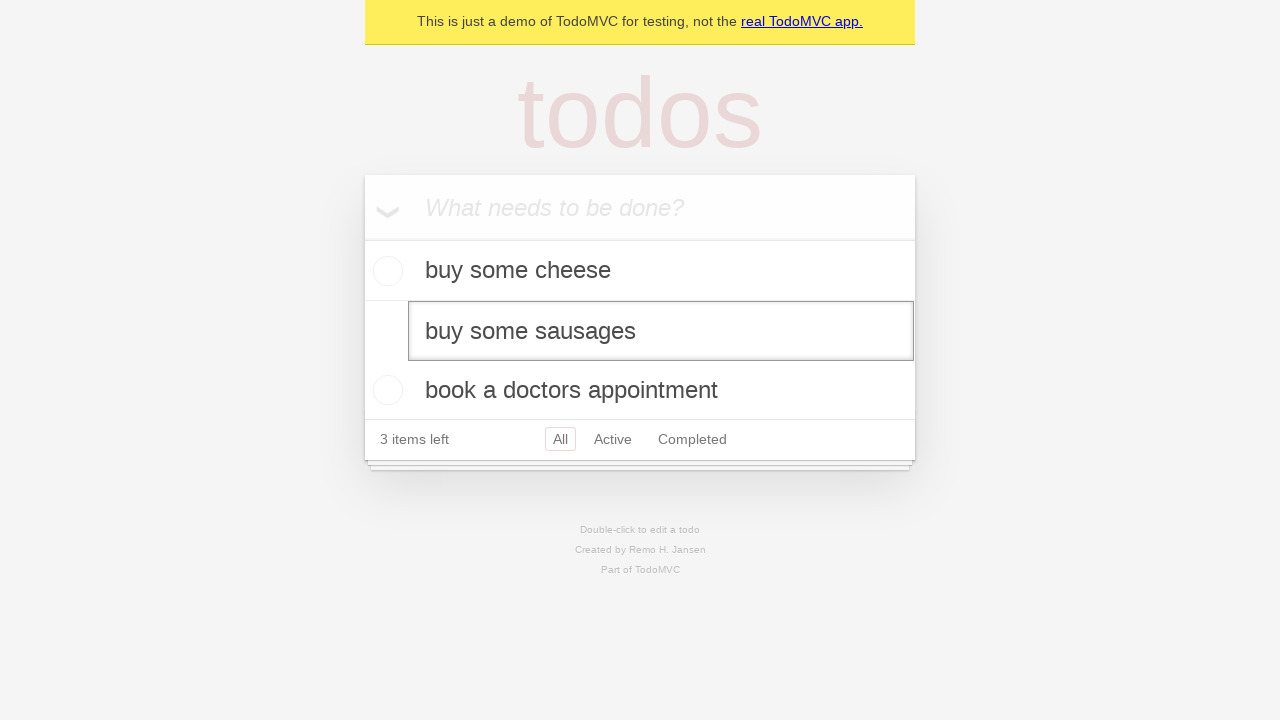

Pressed Escape to cancel edit and verify todo reverts to original text on internal:testid=[data-testid="todo-item"s] >> nth=1 >> internal:role=textbox[nam
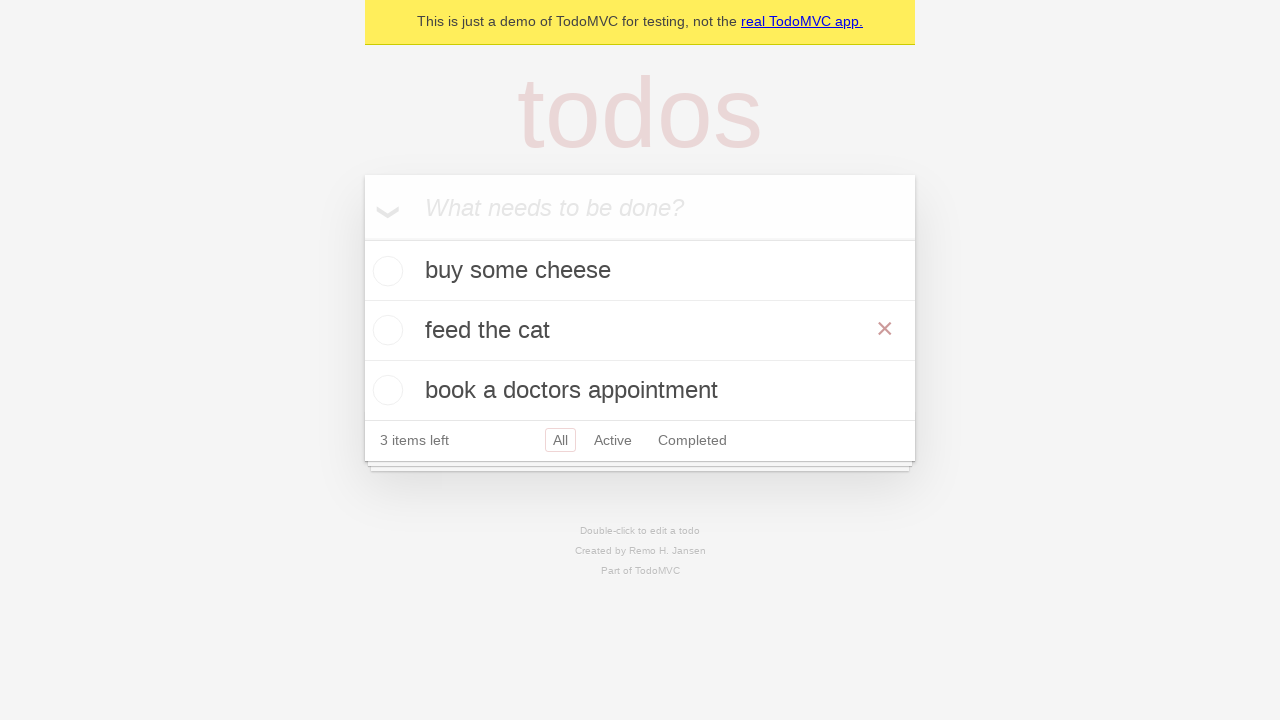

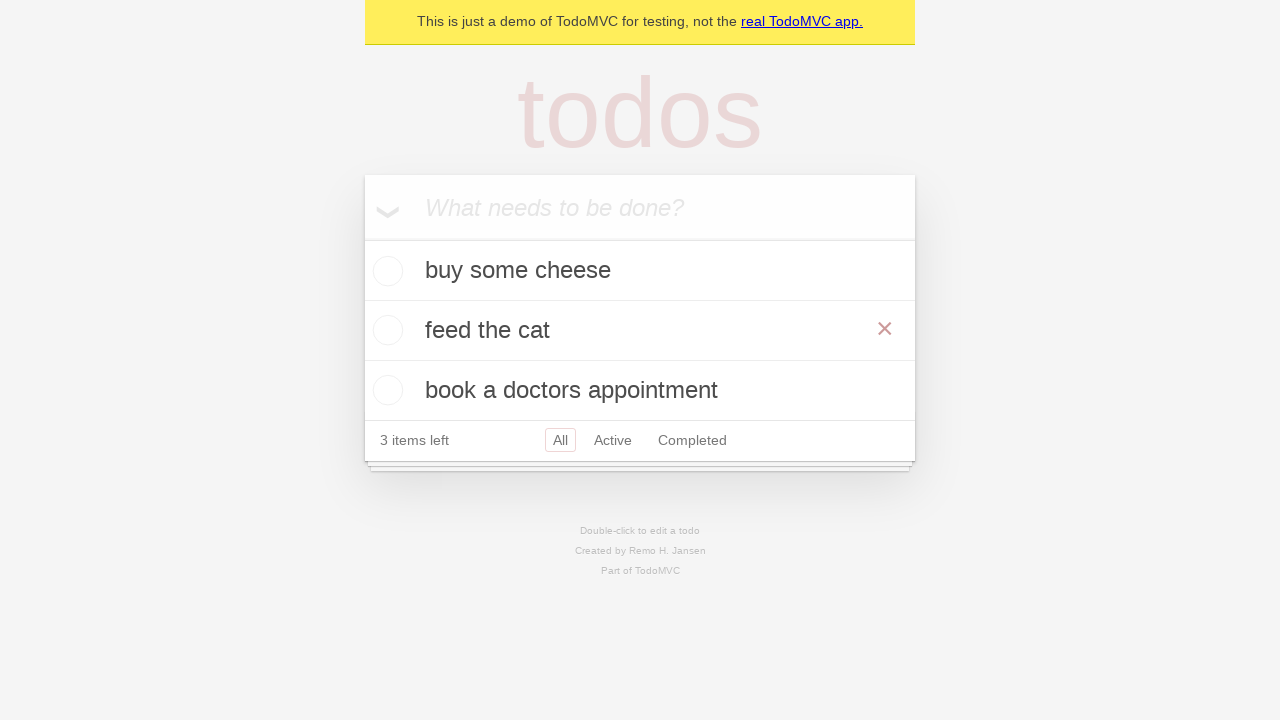